Tests the "Forgot Password" link functionality on a hotel booking application by clicking on the partial link text "Forgot" and verifying navigation.

Starting URL: https://adactinhotelapp.com/

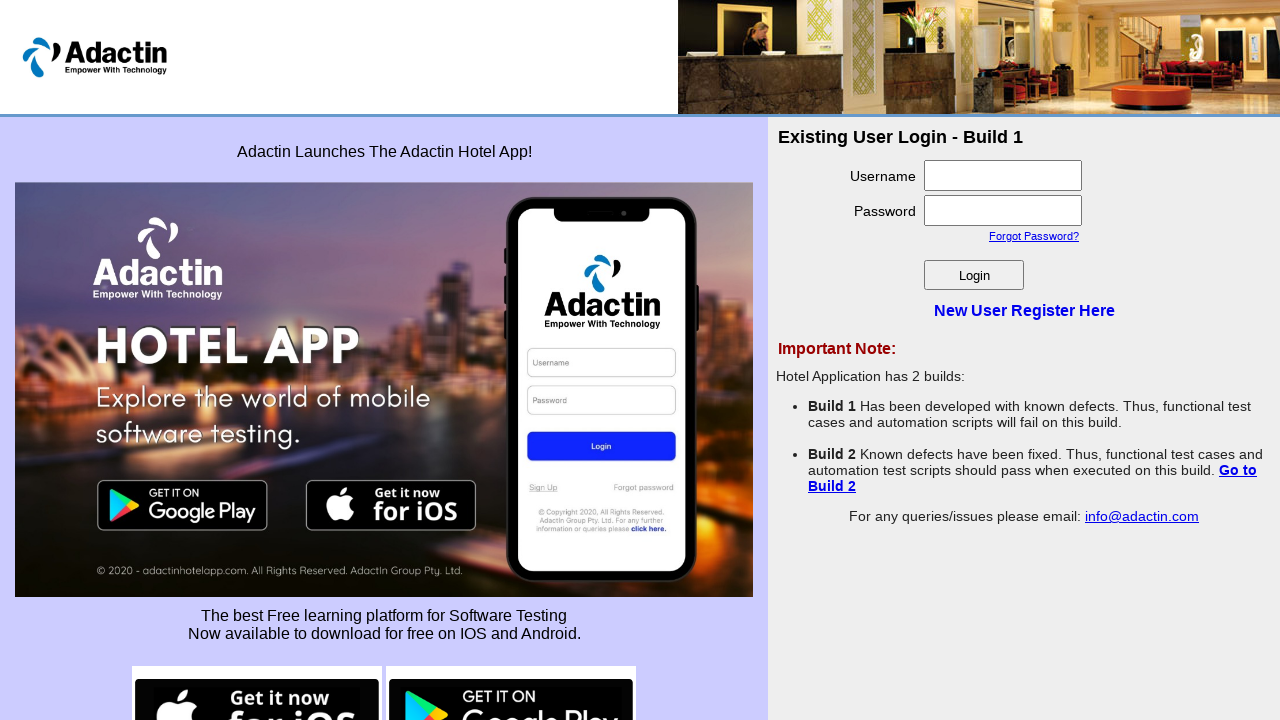

Clicked on 'Forgot Password' link using partial text match at (1034, 236) on a:has-text('Forgot')
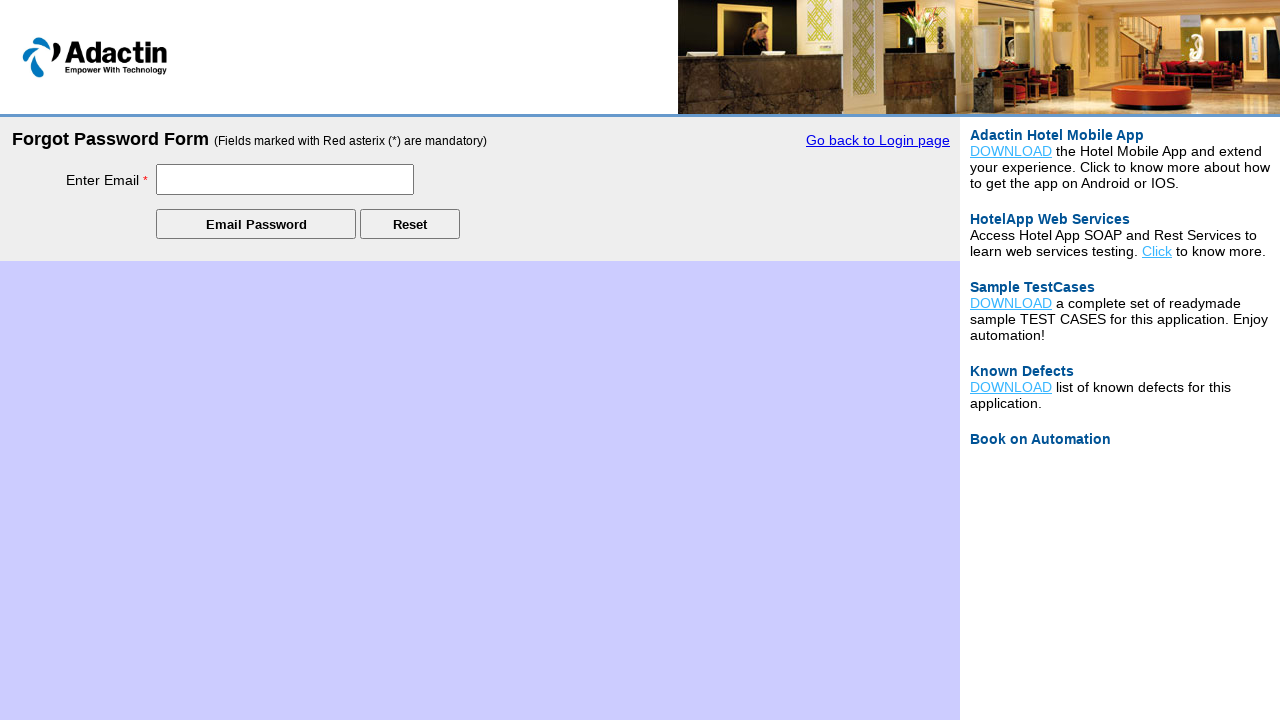

Page loaded after clicking Forgot Password link
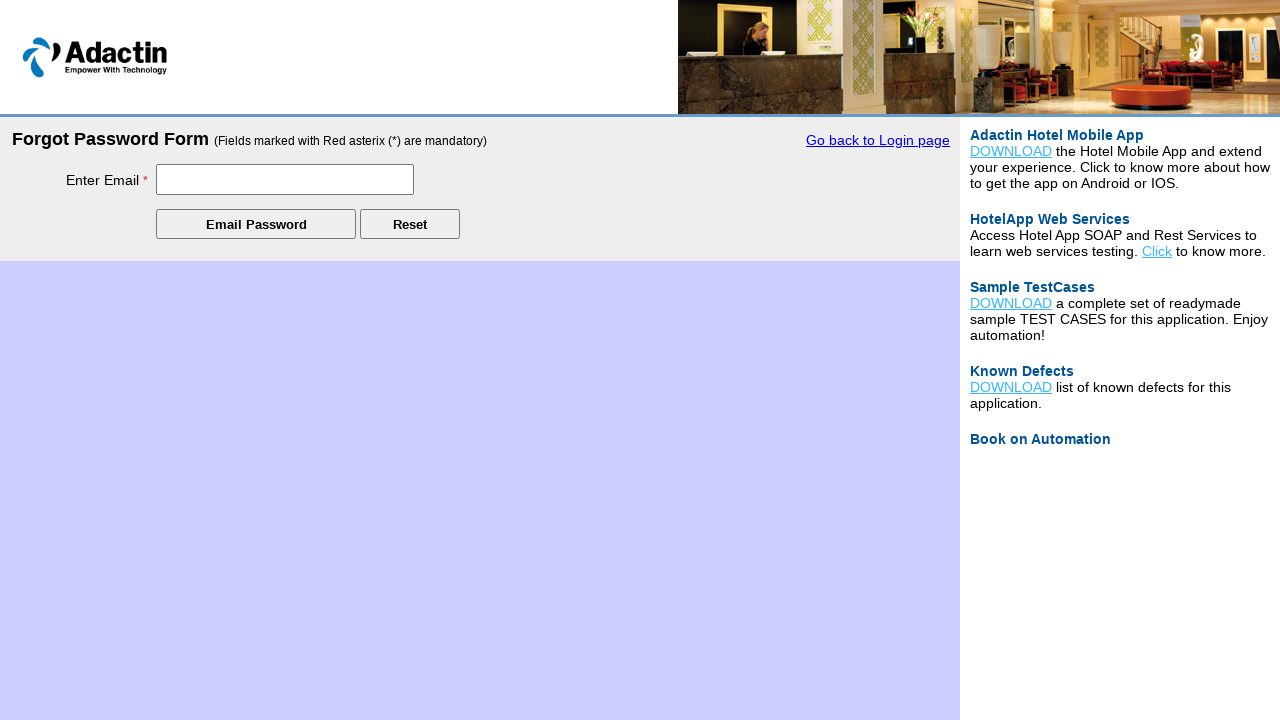

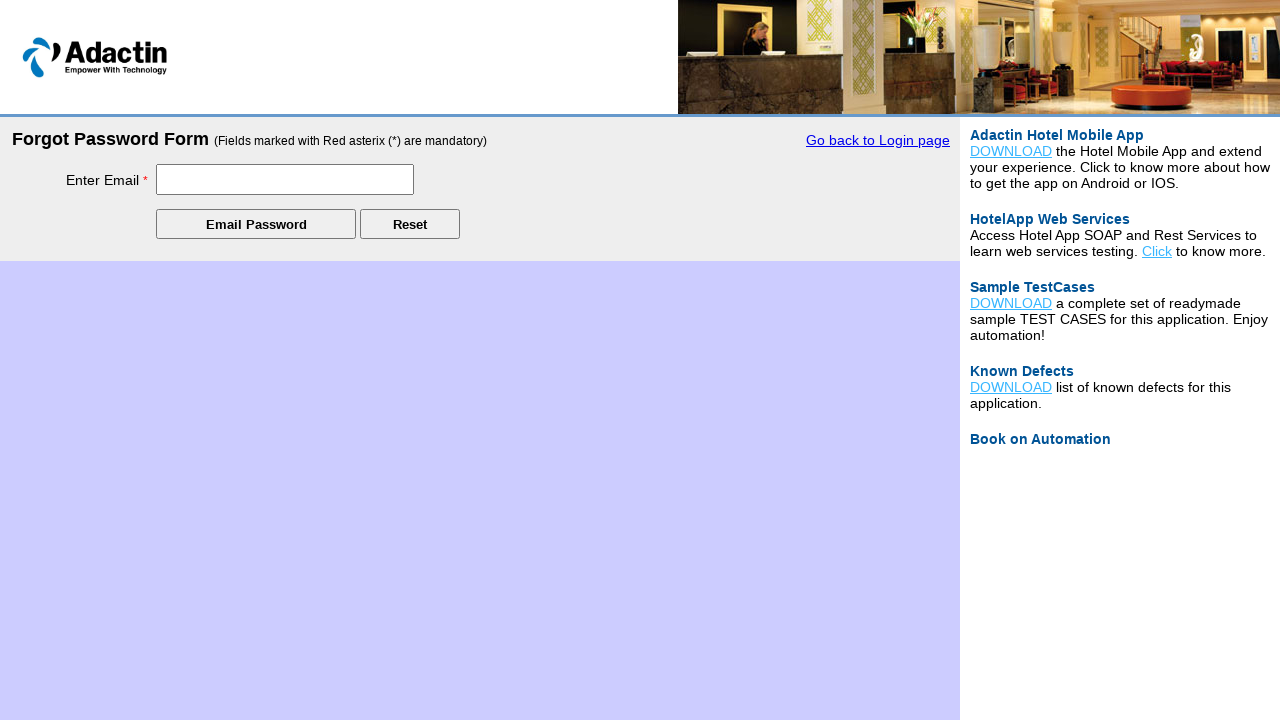